Opens all links in the first column of the footer section in new tabs by sending Ctrl+Enter key combination to each link

Starting URL: http://qaclickacademy.com/practice.php

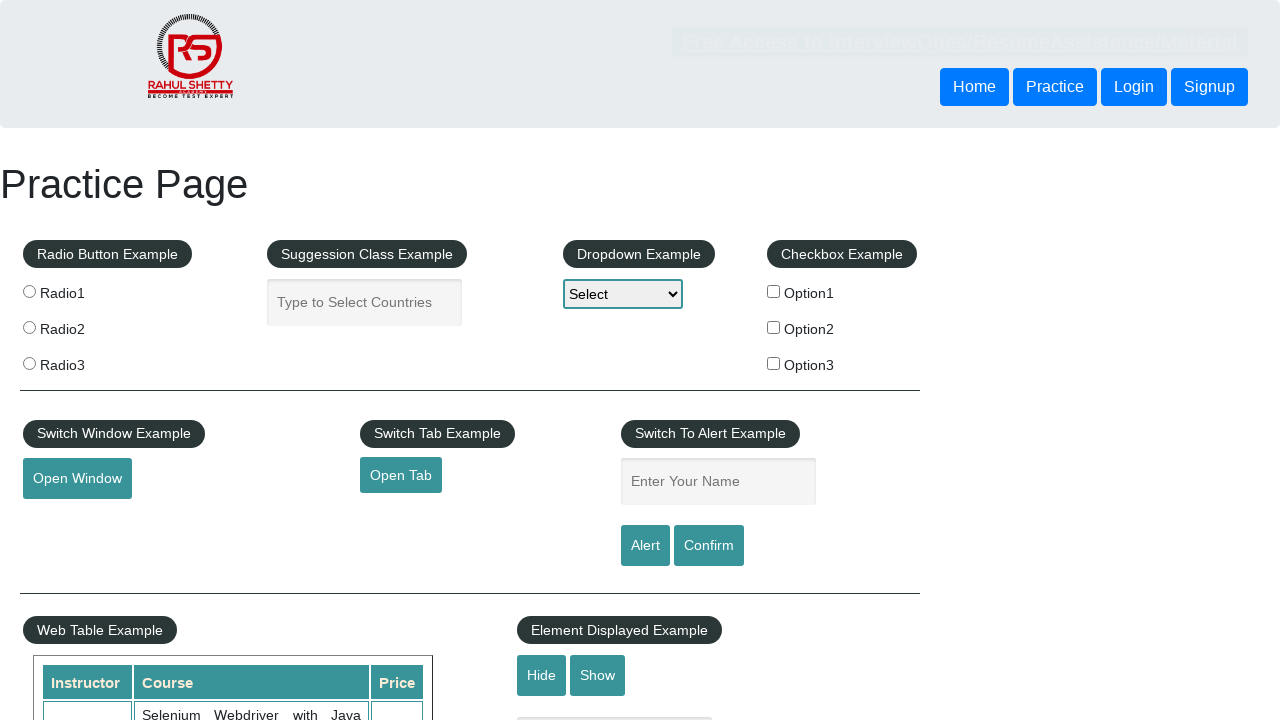

Navigated to http://qaclickacademy.com/practice.php
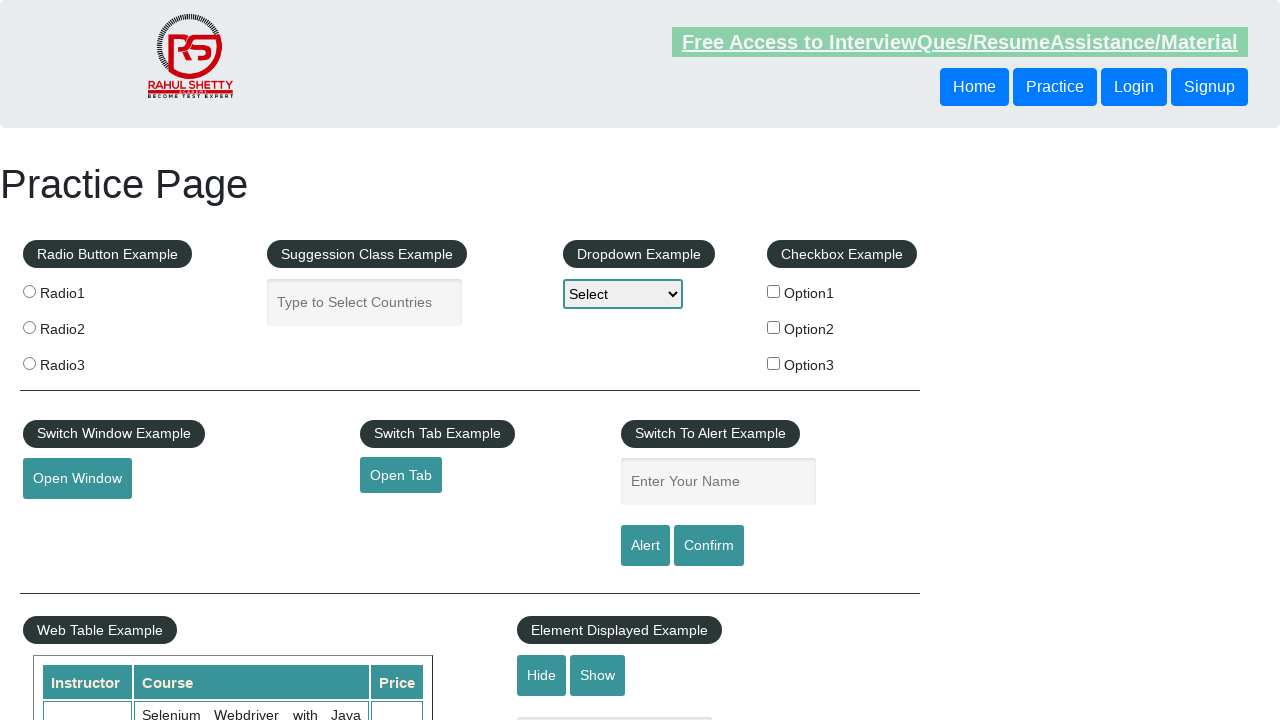

Located the footer section (#gf-BIG)
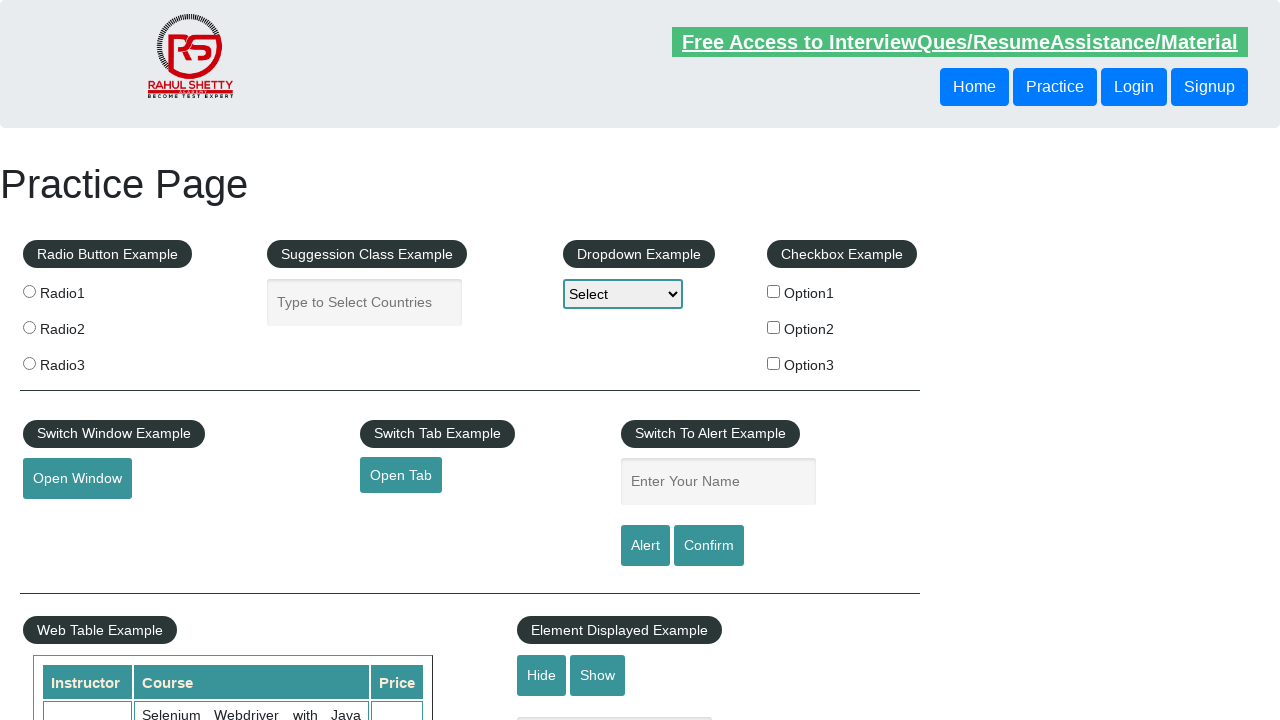

Located the first column of footer links
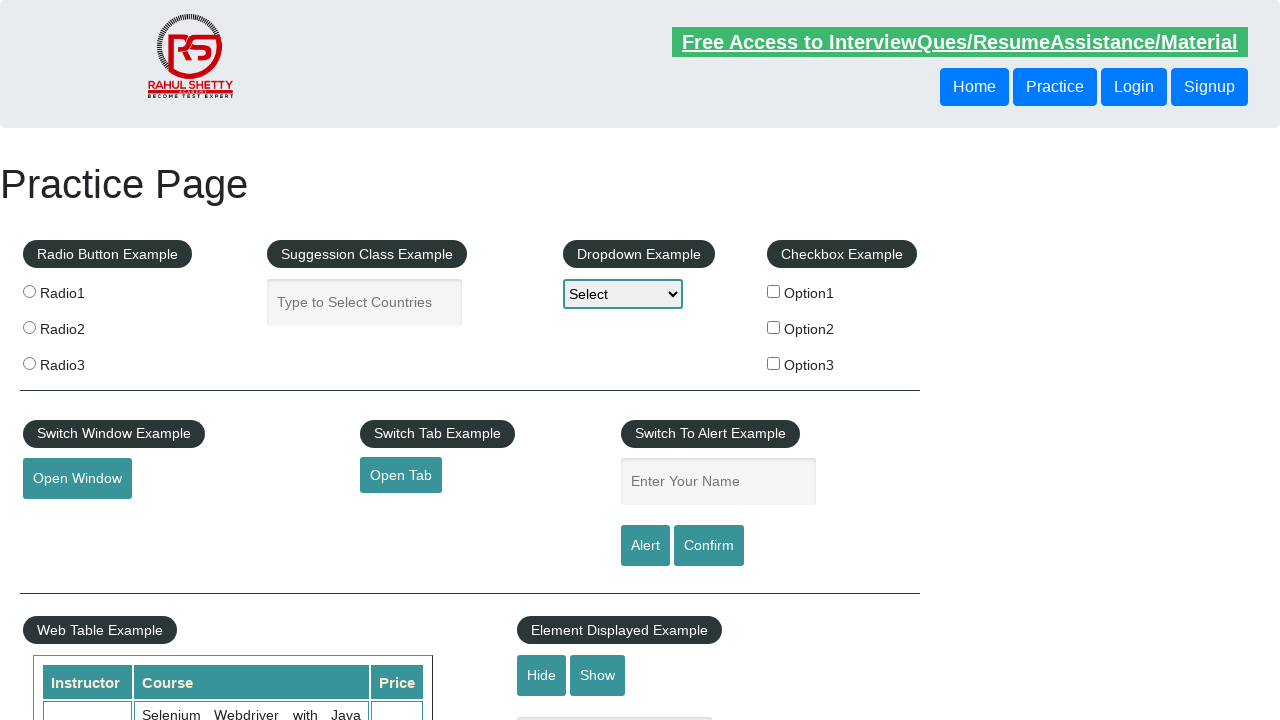

Located all links in the first footer column
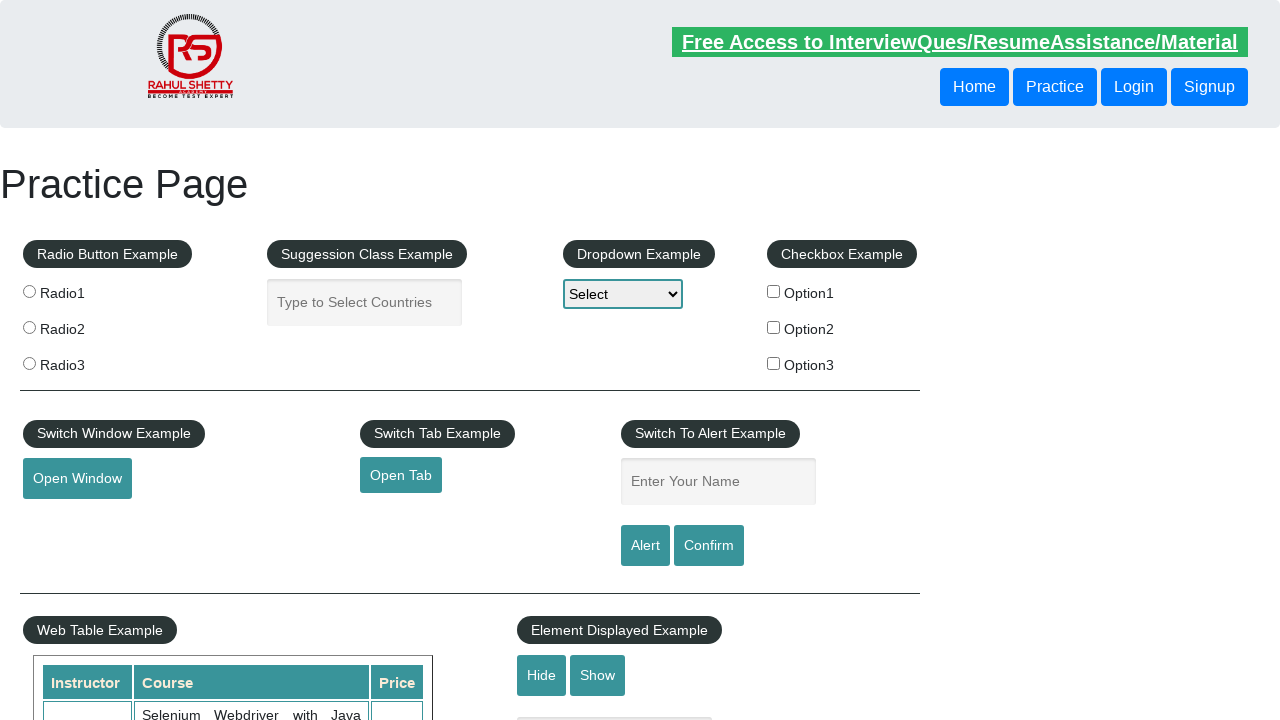

Counted 5 links in the first footer column
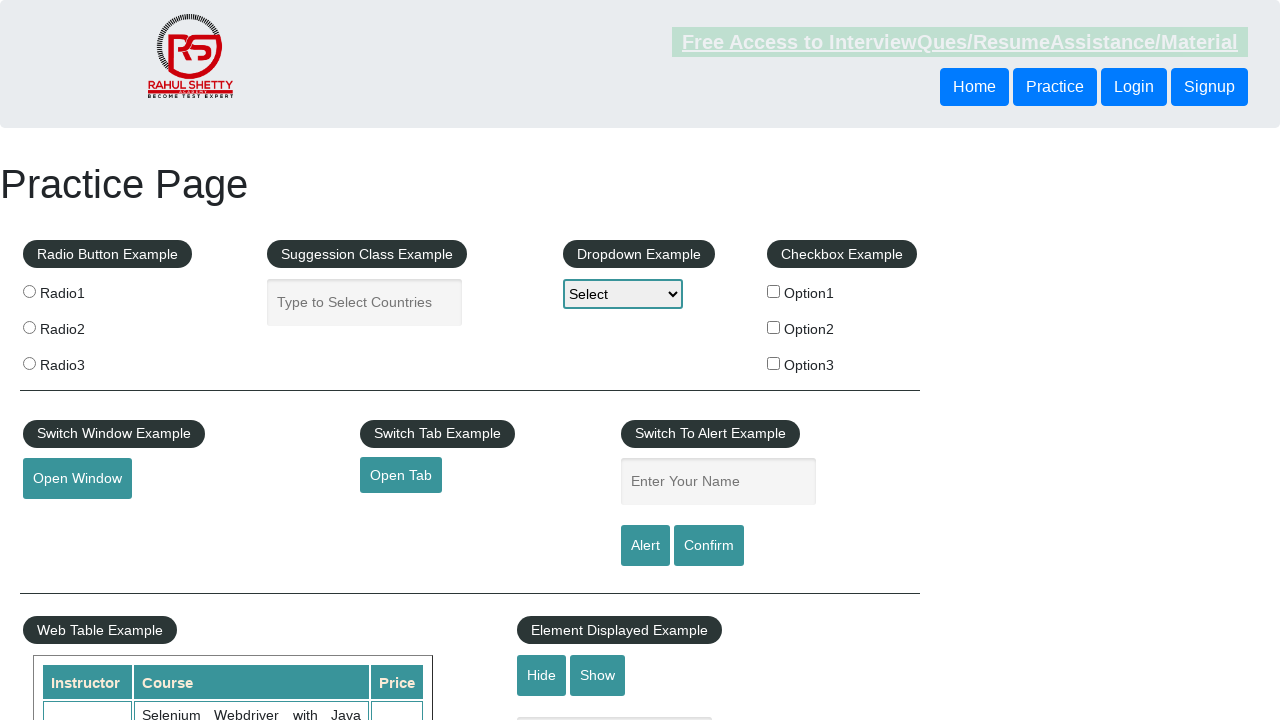

Opened footer link 1 in new tab using Ctrl+Click at (68, 520) on #gf-BIG >> xpath=//table/tbody/tr/td[1]/ul >> a >> nth=1
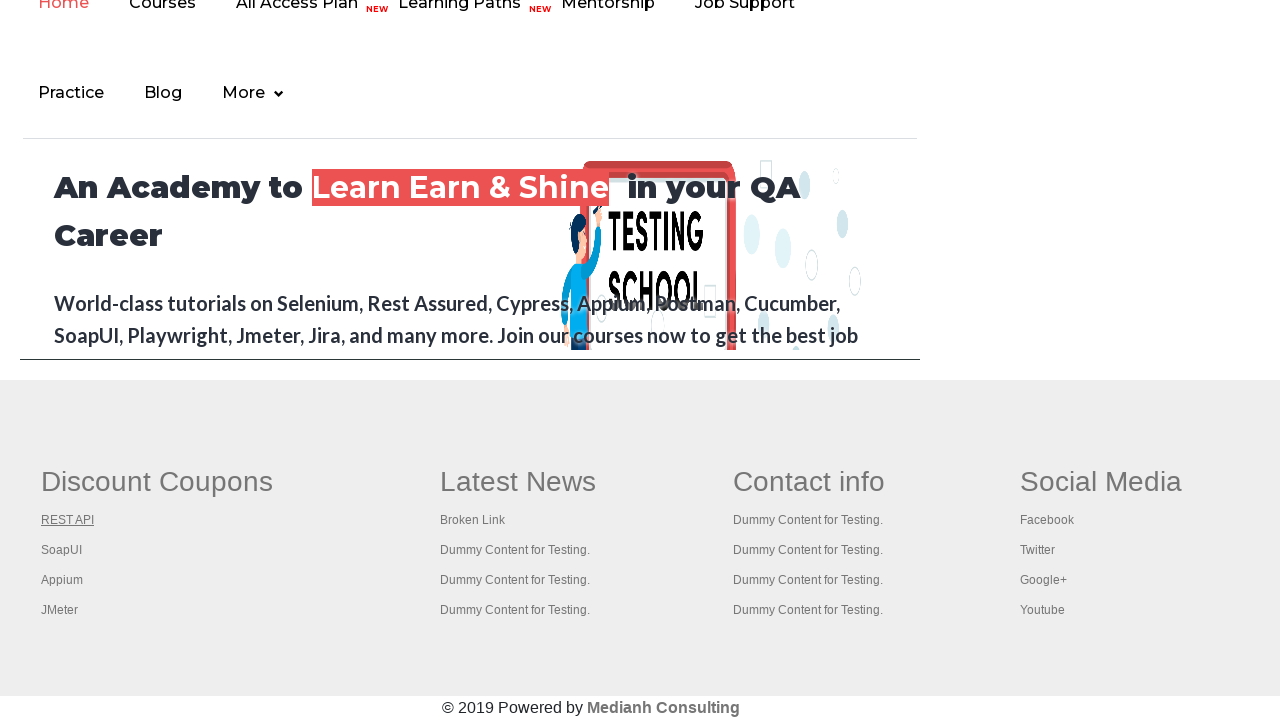

Opened footer link 2 in new tab using Ctrl+Click at (62, 550) on #gf-BIG >> xpath=//table/tbody/tr/td[1]/ul >> a >> nth=2
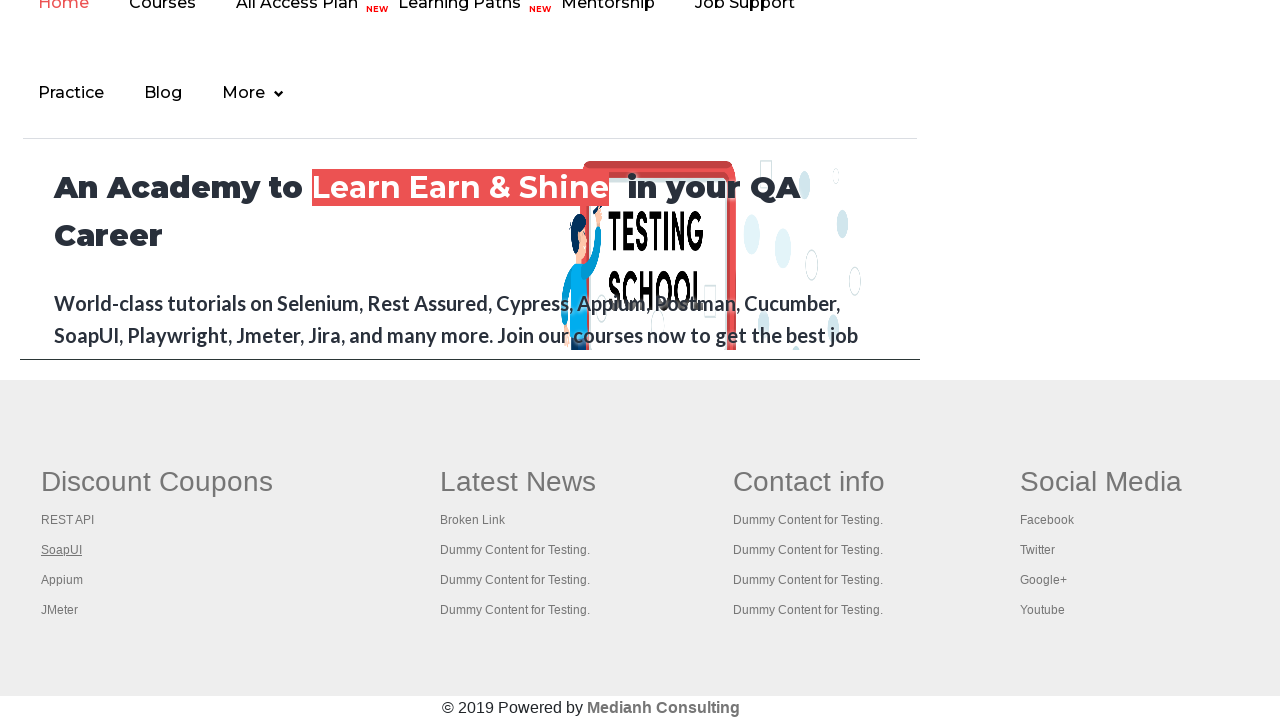

Opened footer link 3 in new tab using Ctrl+Click at (62, 580) on #gf-BIG >> xpath=//table/tbody/tr/td[1]/ul >> a >> nth=3
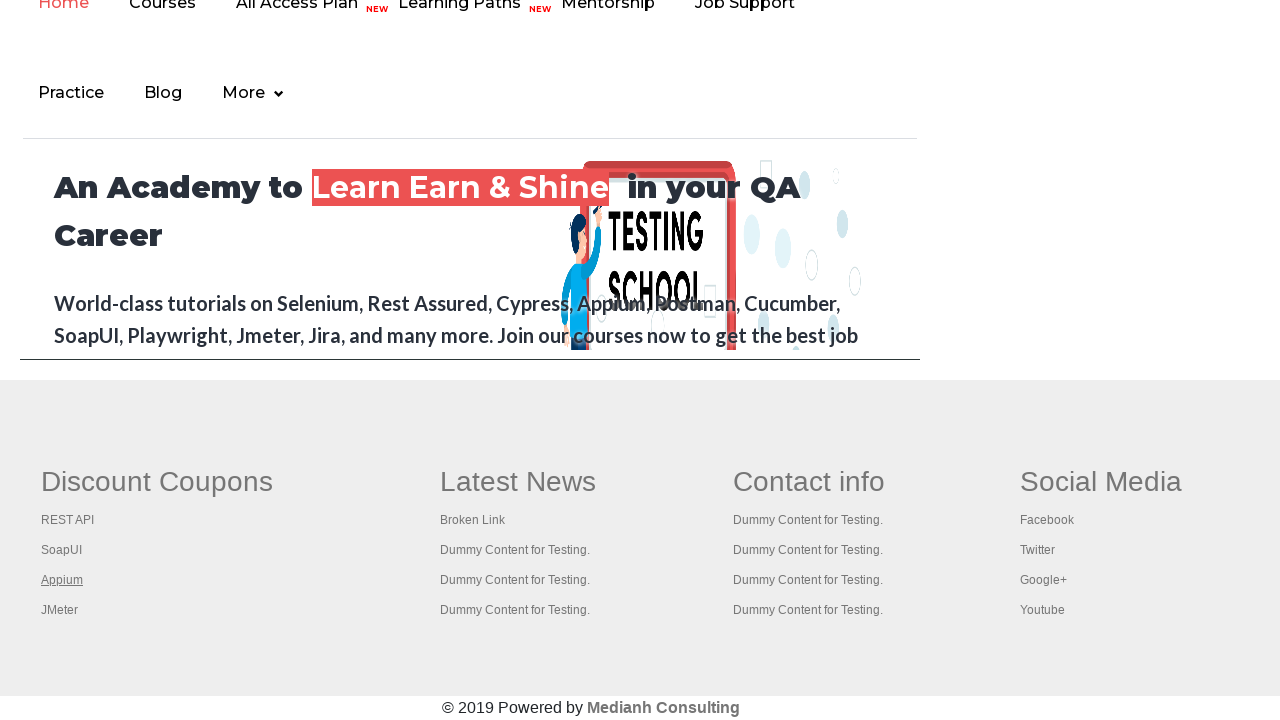

Opened footer link 4 in new tab using Ctrl+Click at (60, 610) on #gf-BIG >> xpath=//table/tbody/tr/td[1]/ul >> a >> nth=4
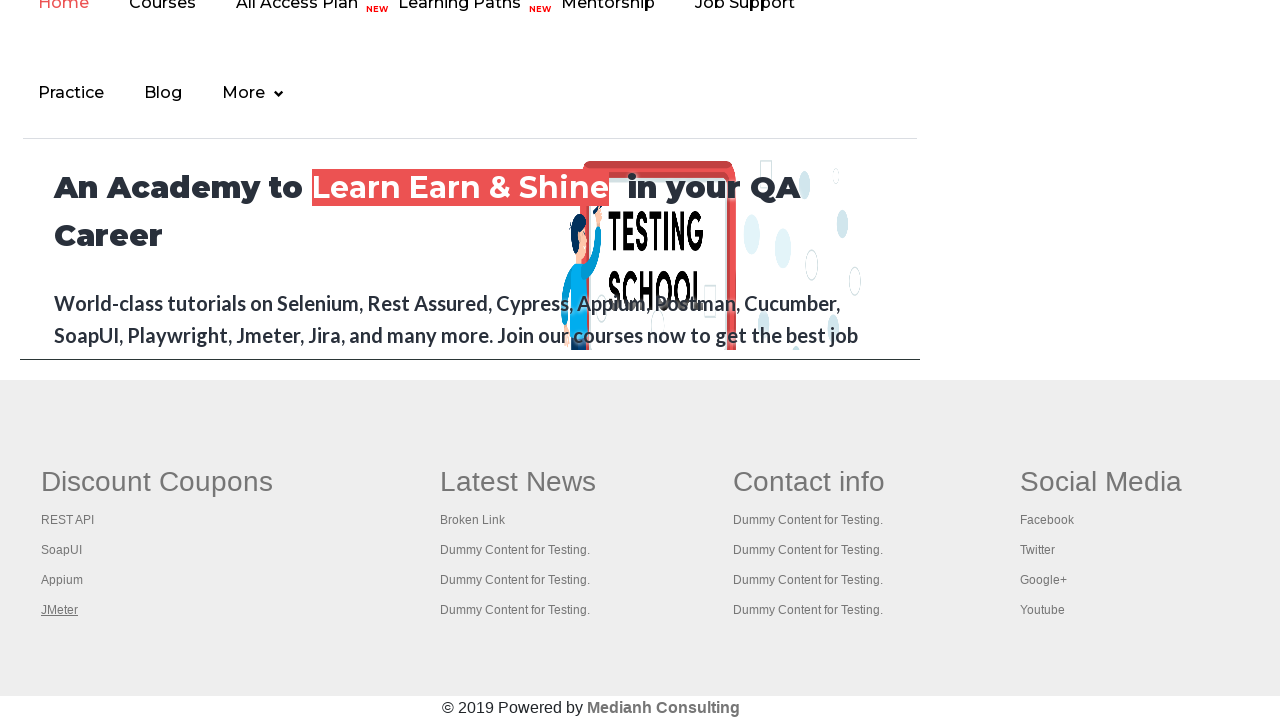

Waited 1 second for all tabs to open
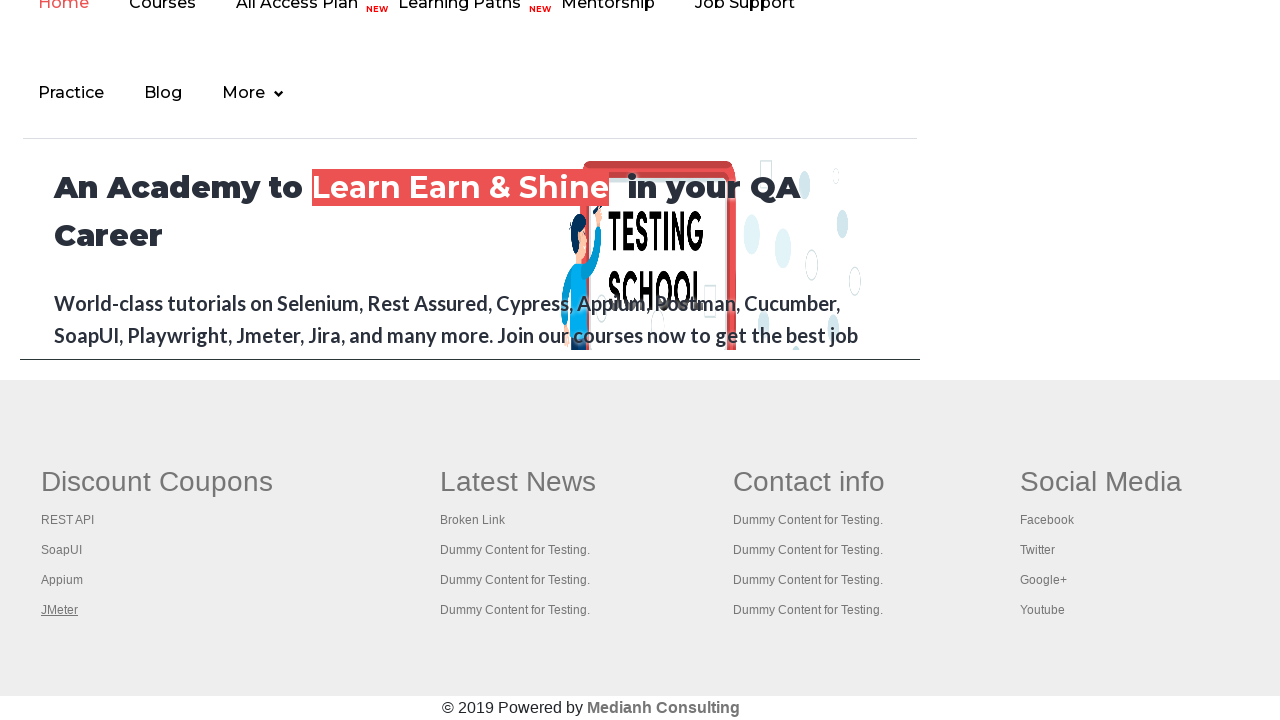

Retrieved all open tabs (5 total)
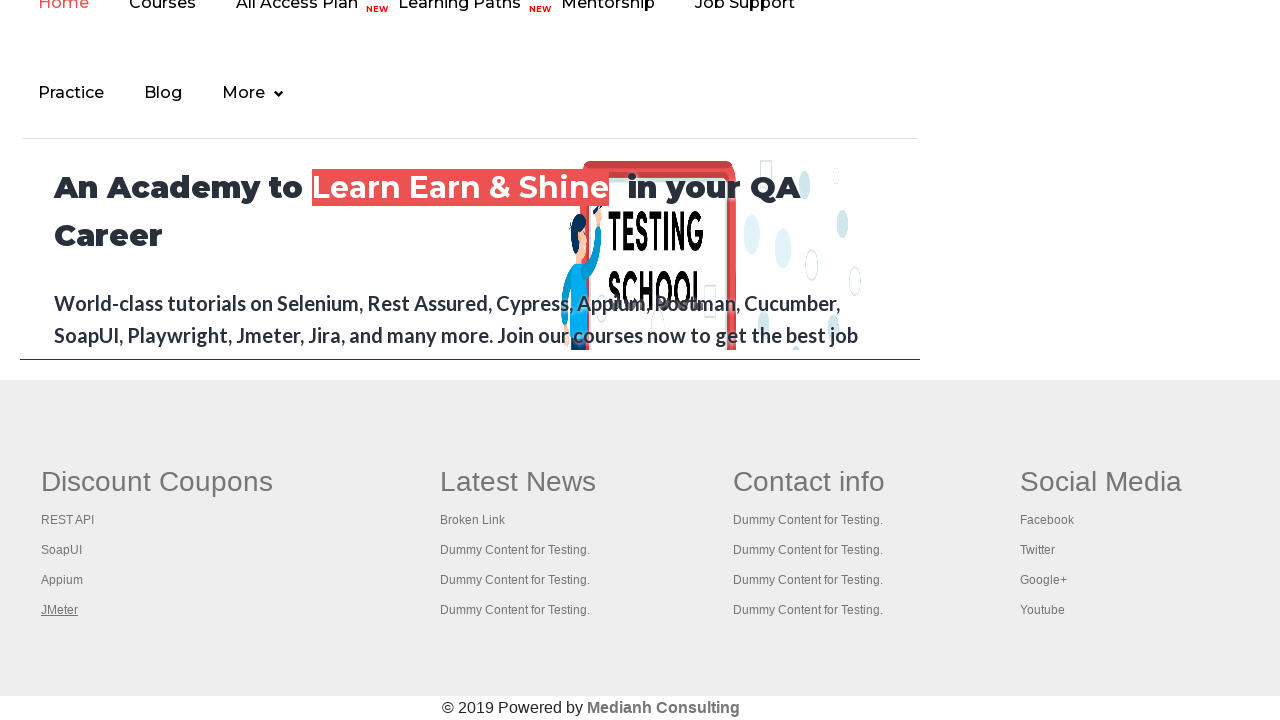

Brought tab to front: https://rahulshettyacademy.com/AutomationPractice/
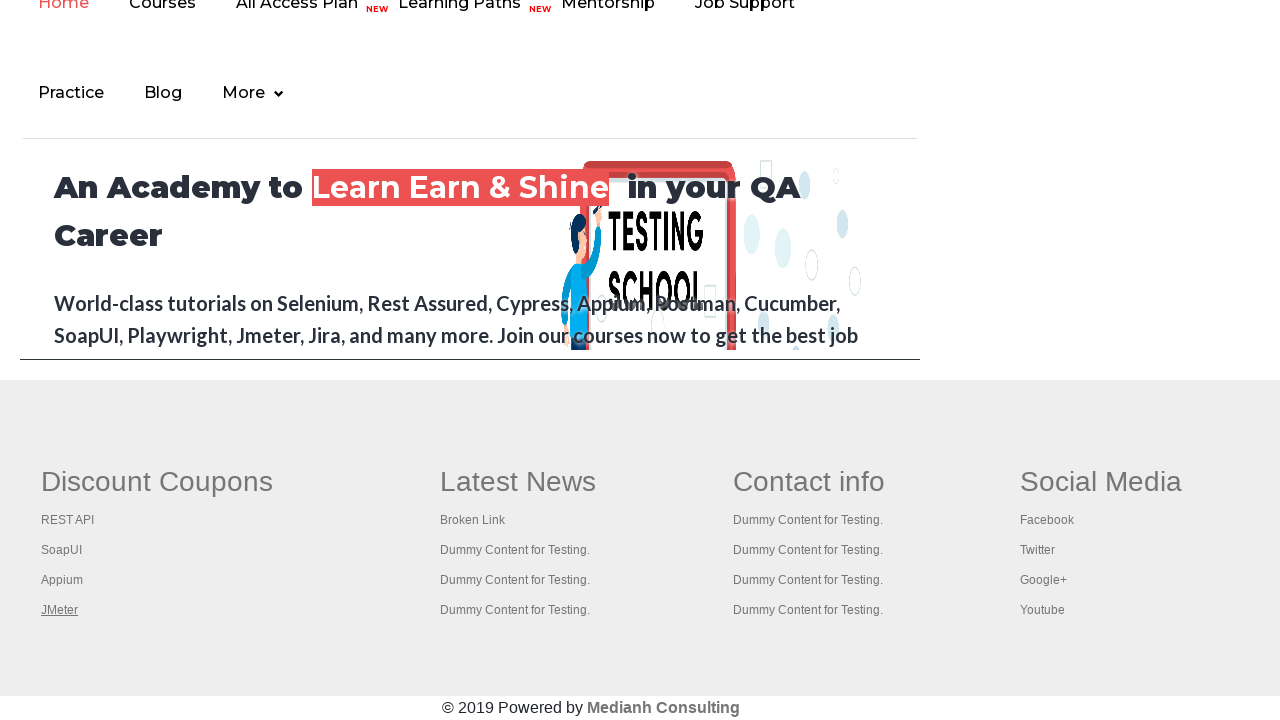

Brought tab to front: https://www.restapitutorial.com/
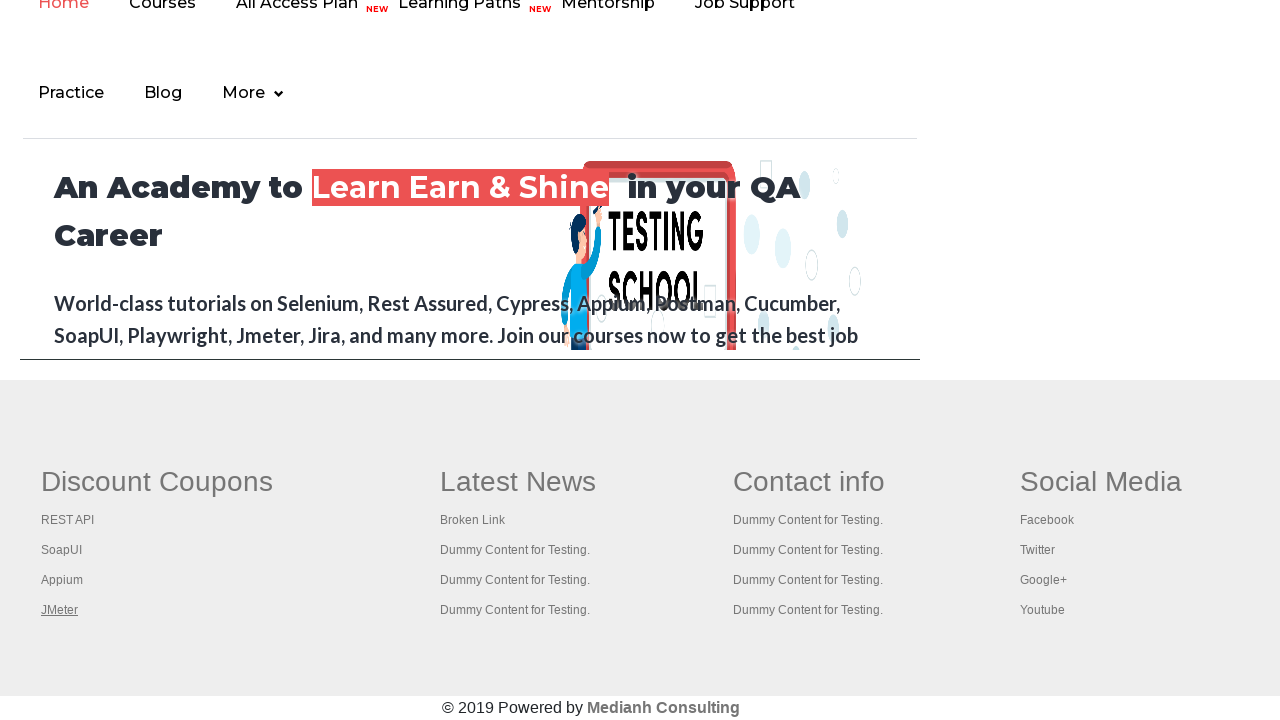

Brought tab to front: https://www.soapui.org/
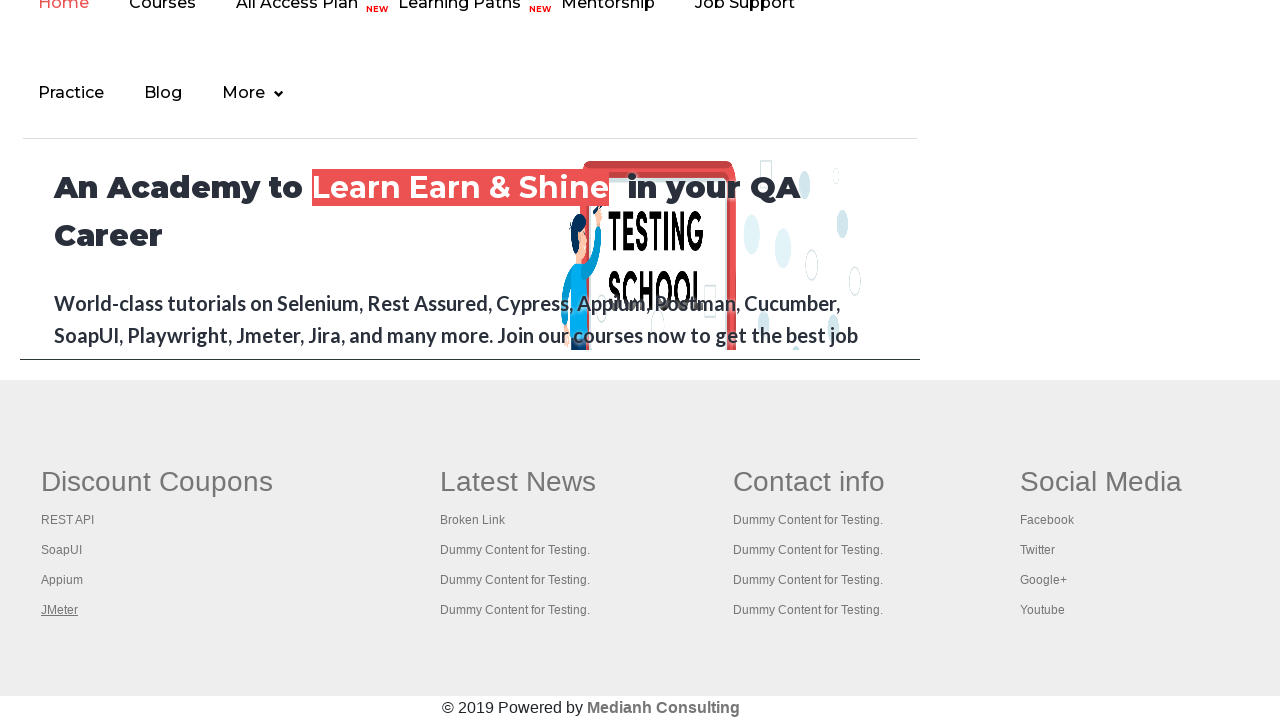

Brought tab to front: https://courses.rahulshettyacademy.com/p/appium-tutorial
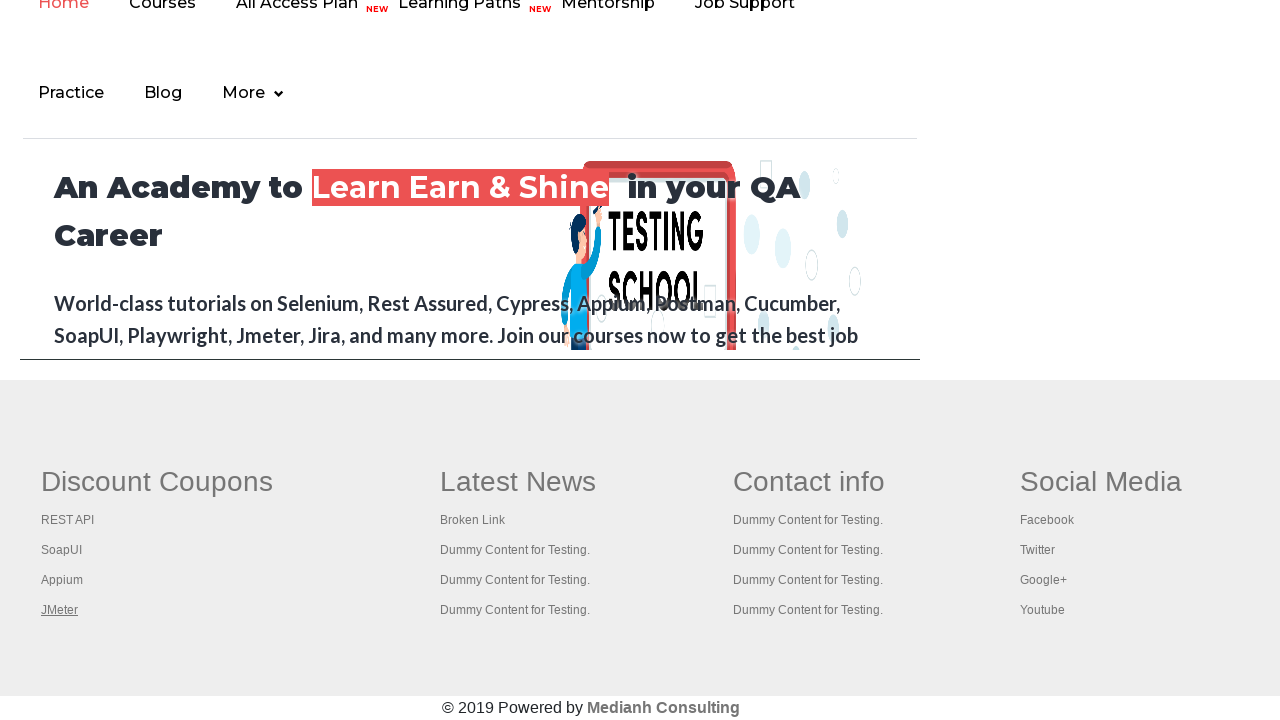

Brought tab to front: https://jmeter.apache.org/
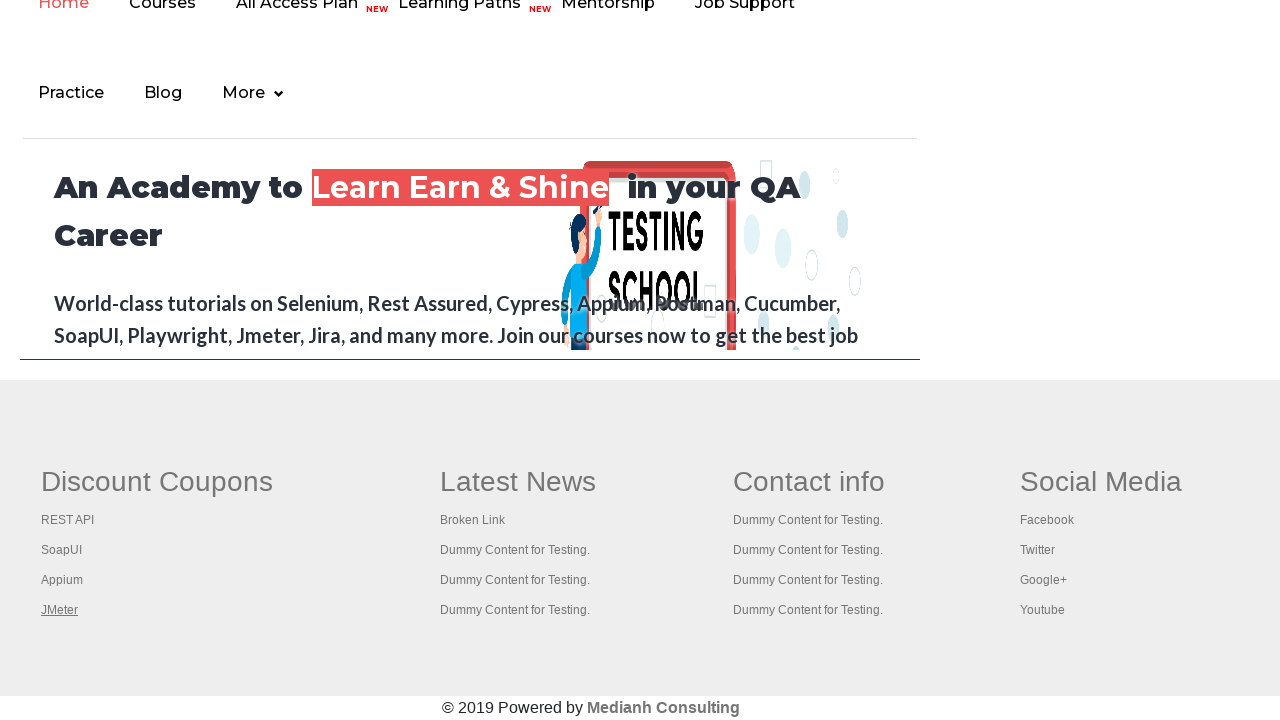

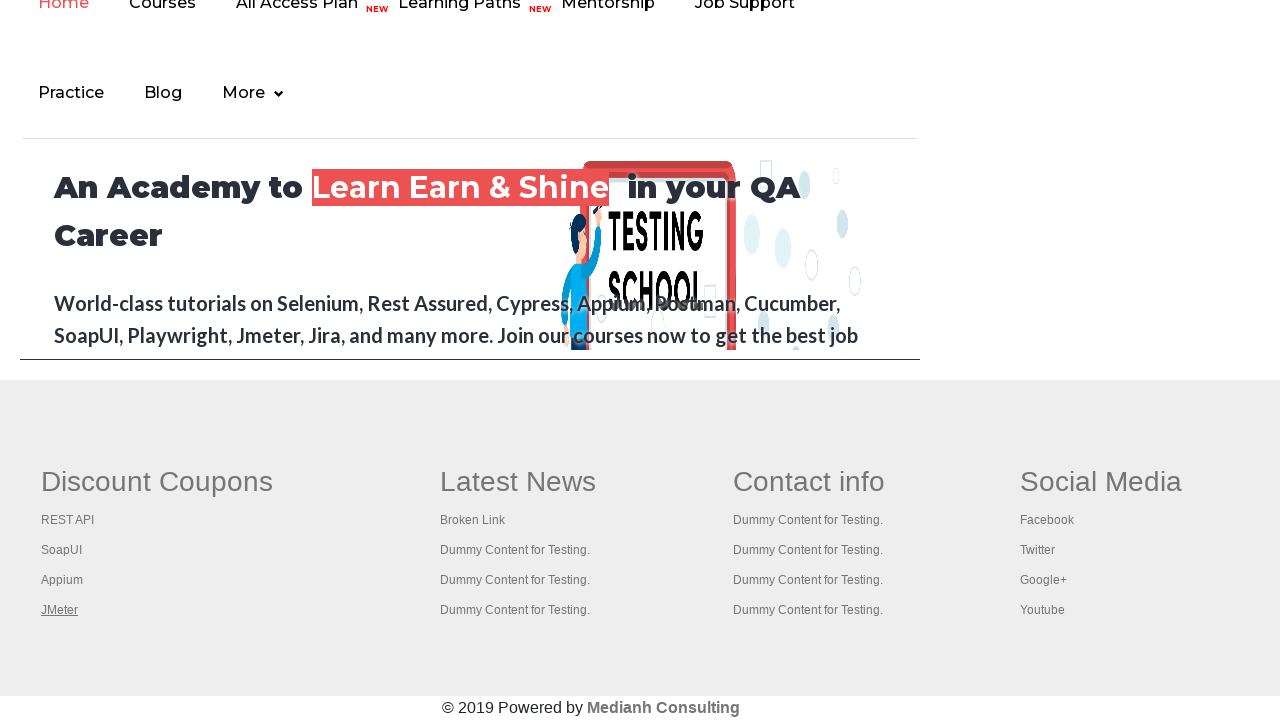